Tests the search functionality by searching for "Windows" on Microsoft.com

Starting URL: https://www.microsoft.com

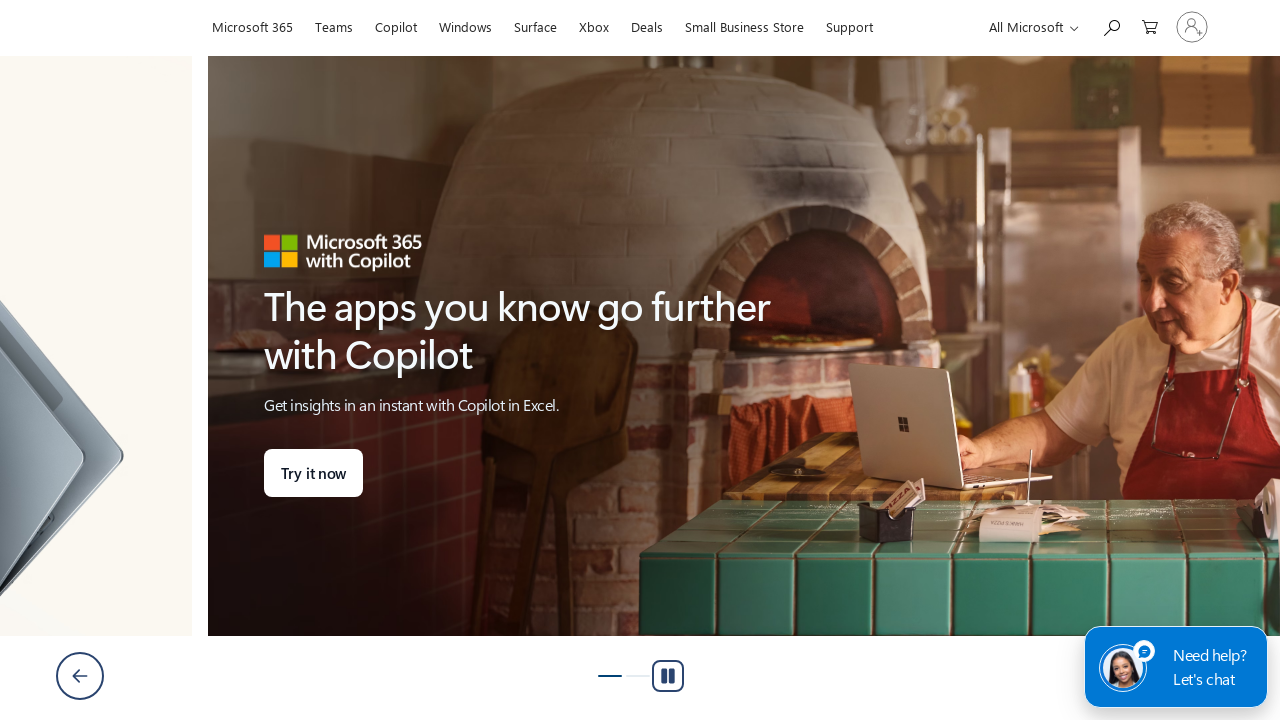

Clicked search button to open search at (1111, 26) on button[id='search']
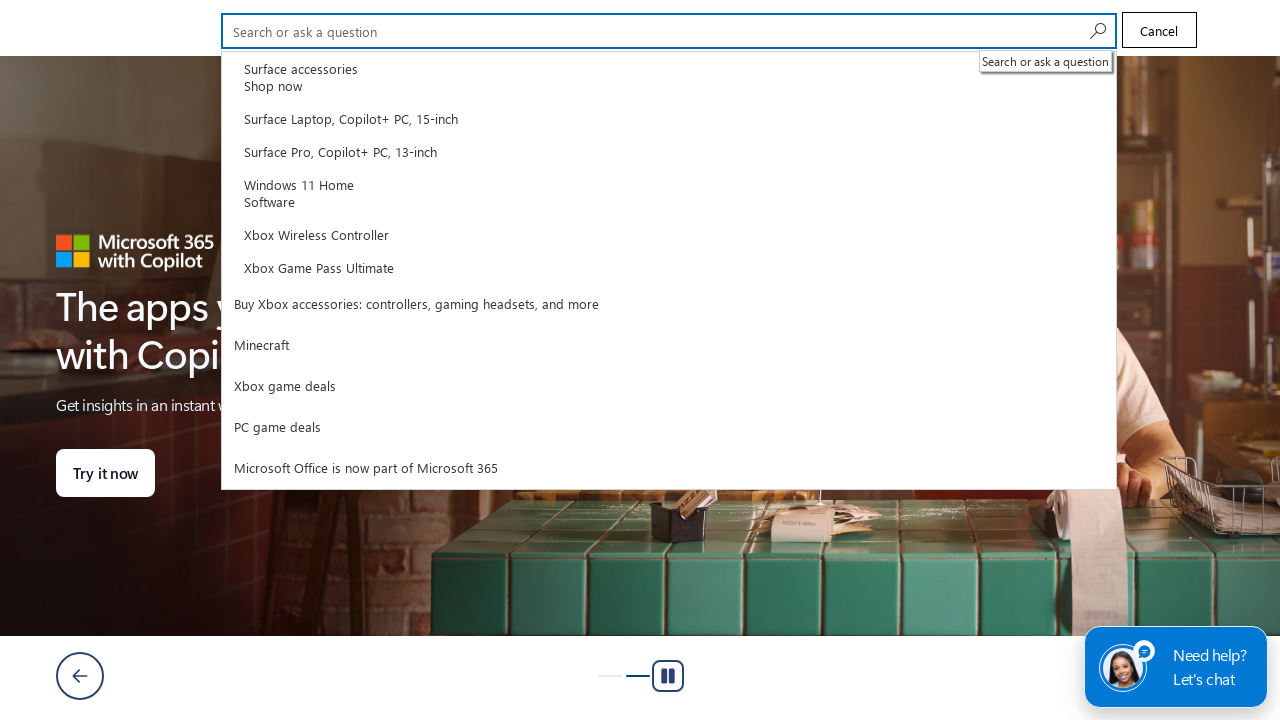

Filled search field with 'Windows' on input[type='search']
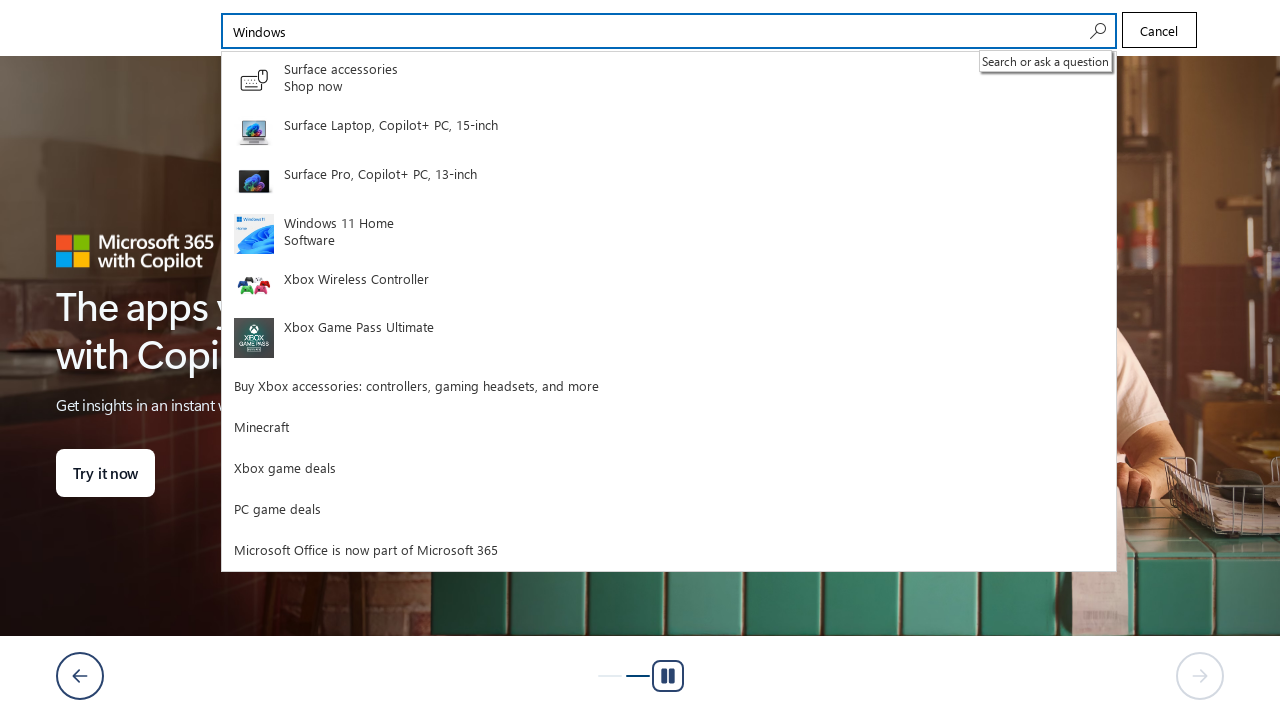

Pressed Enter to submit search query on input[type='search']
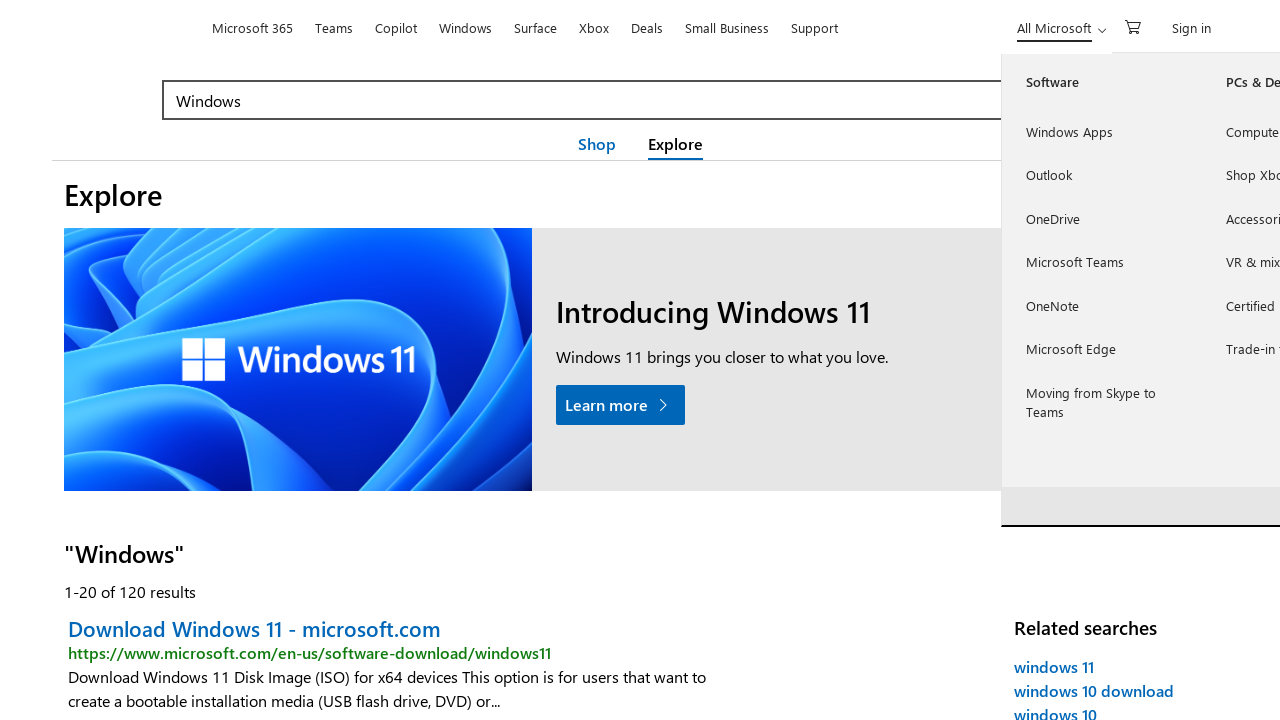

Search results page loaded
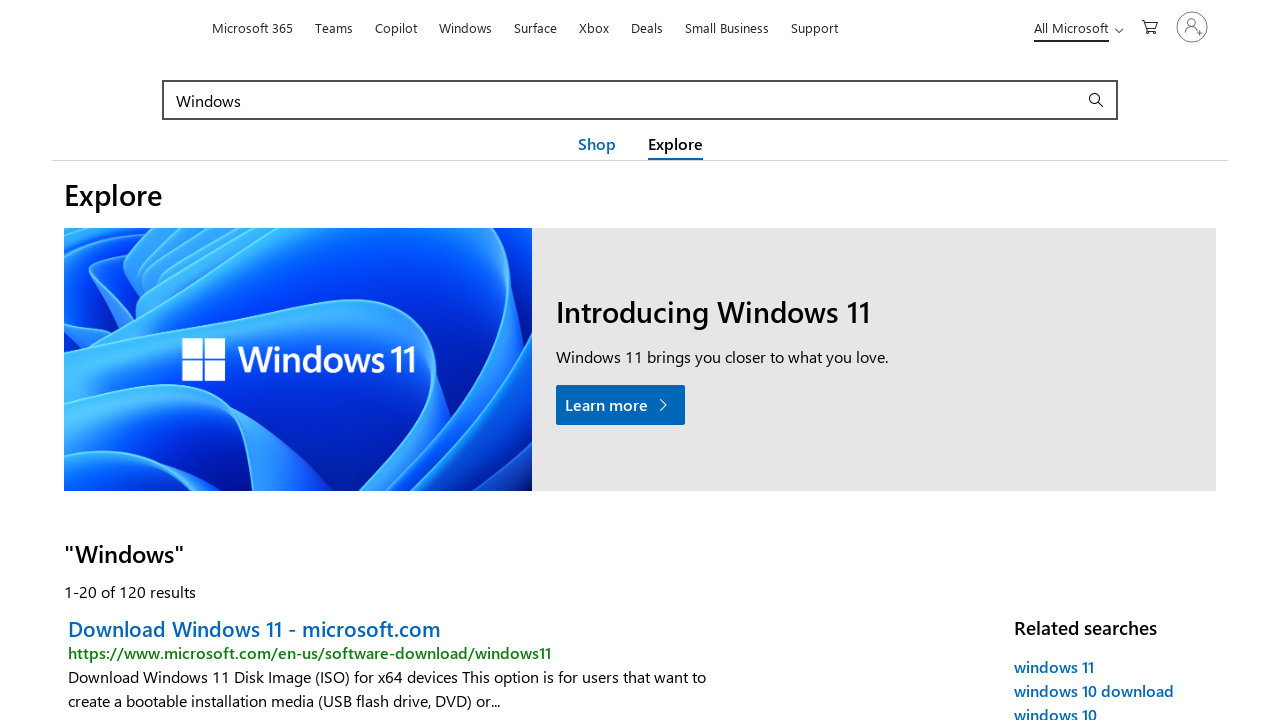

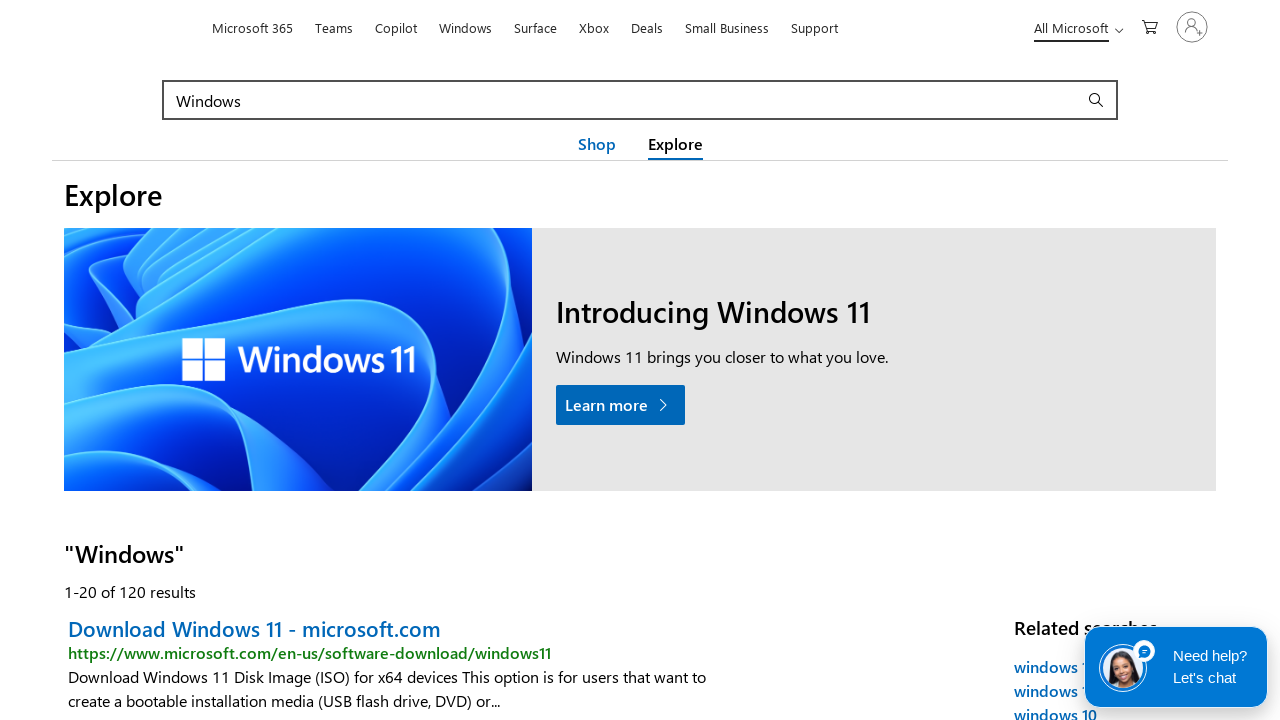